Tests various alert interactions including simple alerts, confirmation dialogs, and prompt alerts on the DemoQA website

Starting URL: https://demoqa.com

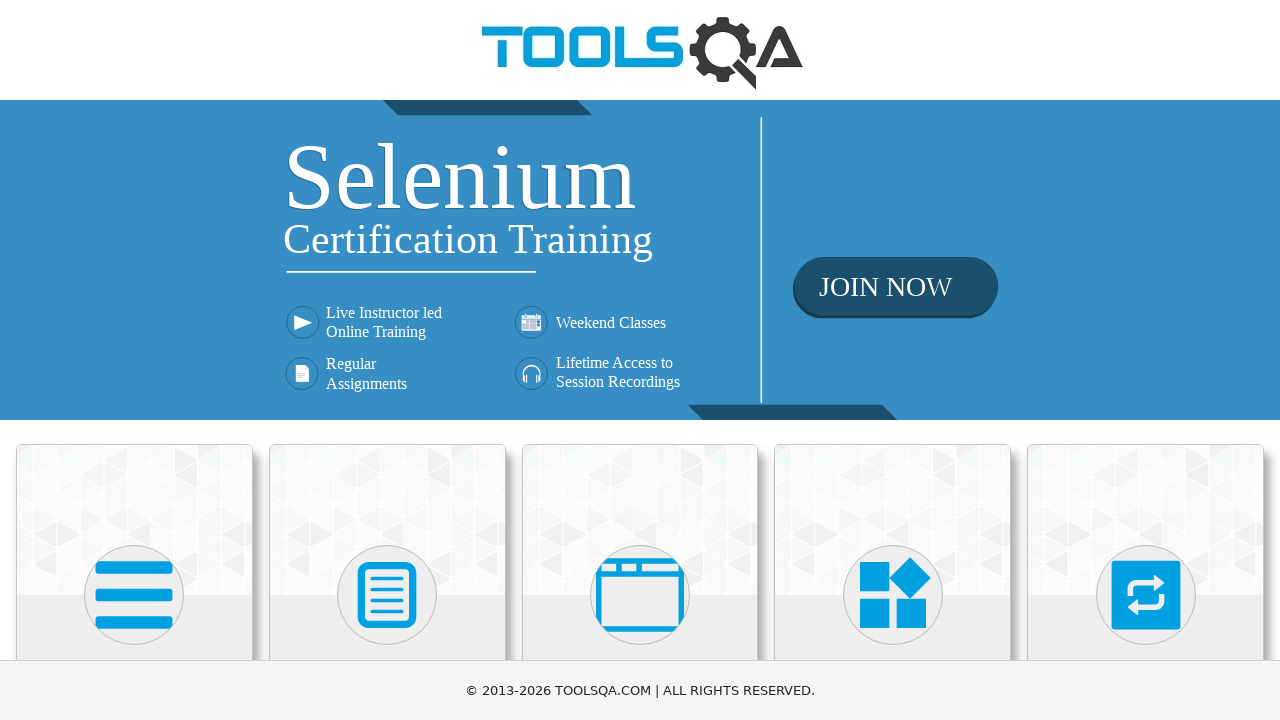

Clicked on Alerts, Frame & Windows section using JavaScript executor
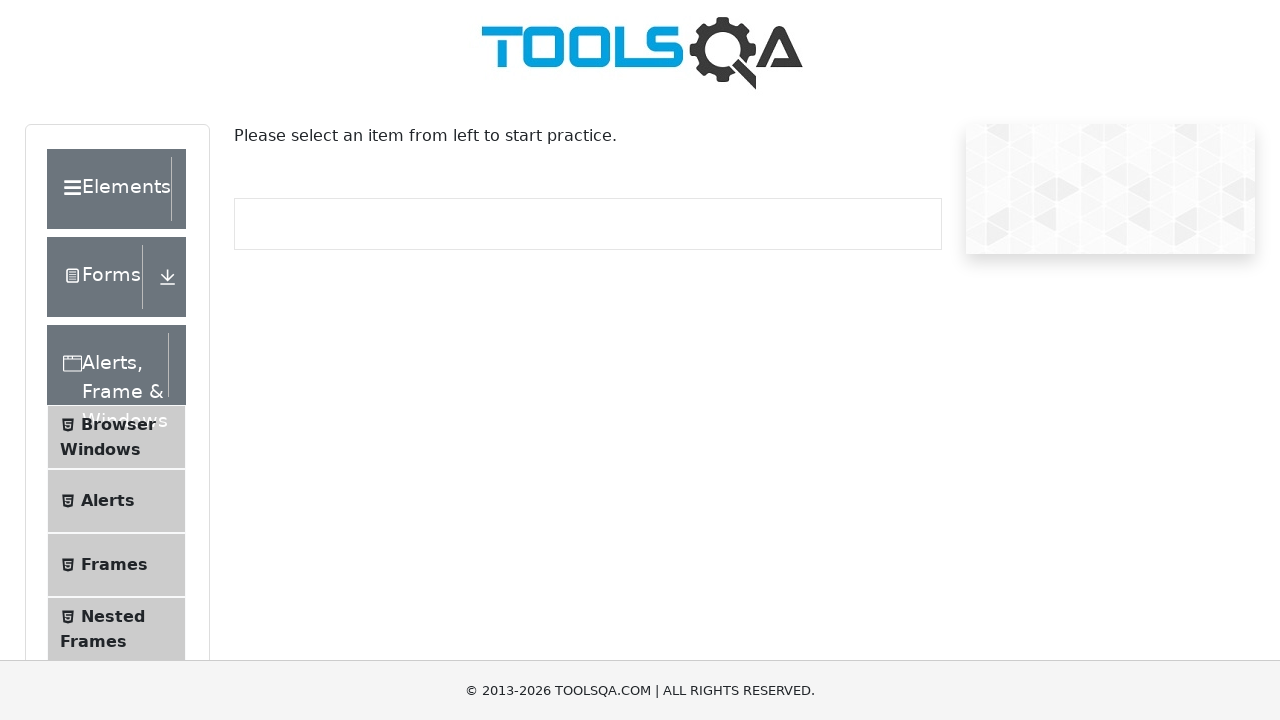

Clicked on Alerts menu item at (108, 501) on xpath=//span[text()='Alerts']
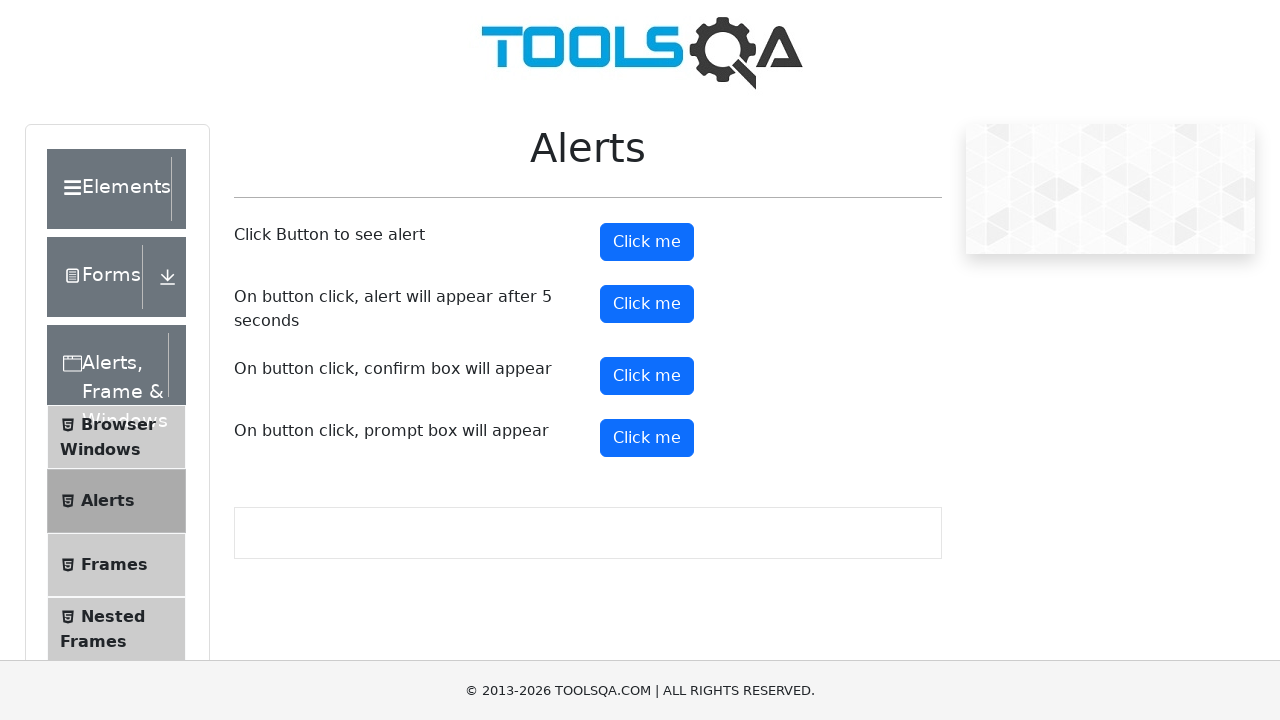

Clicked on simple alert button at (647, 242) on #alertButton
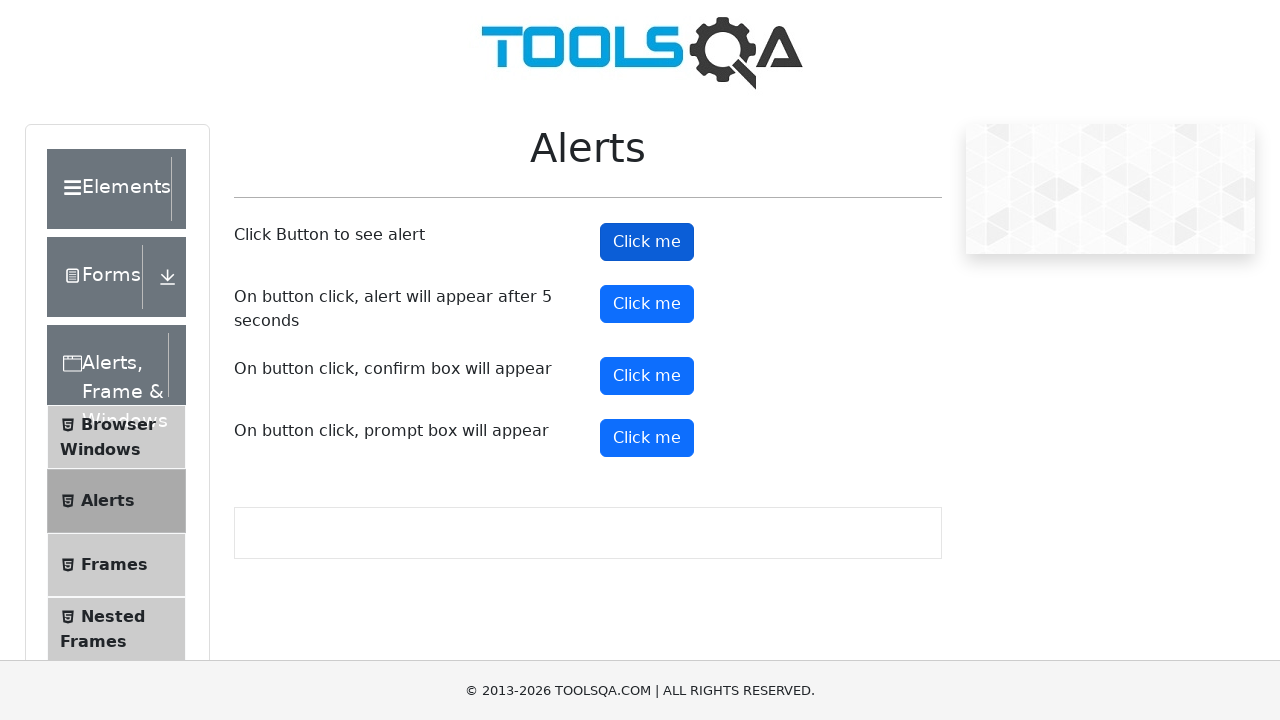

Accepted simple alert dialog
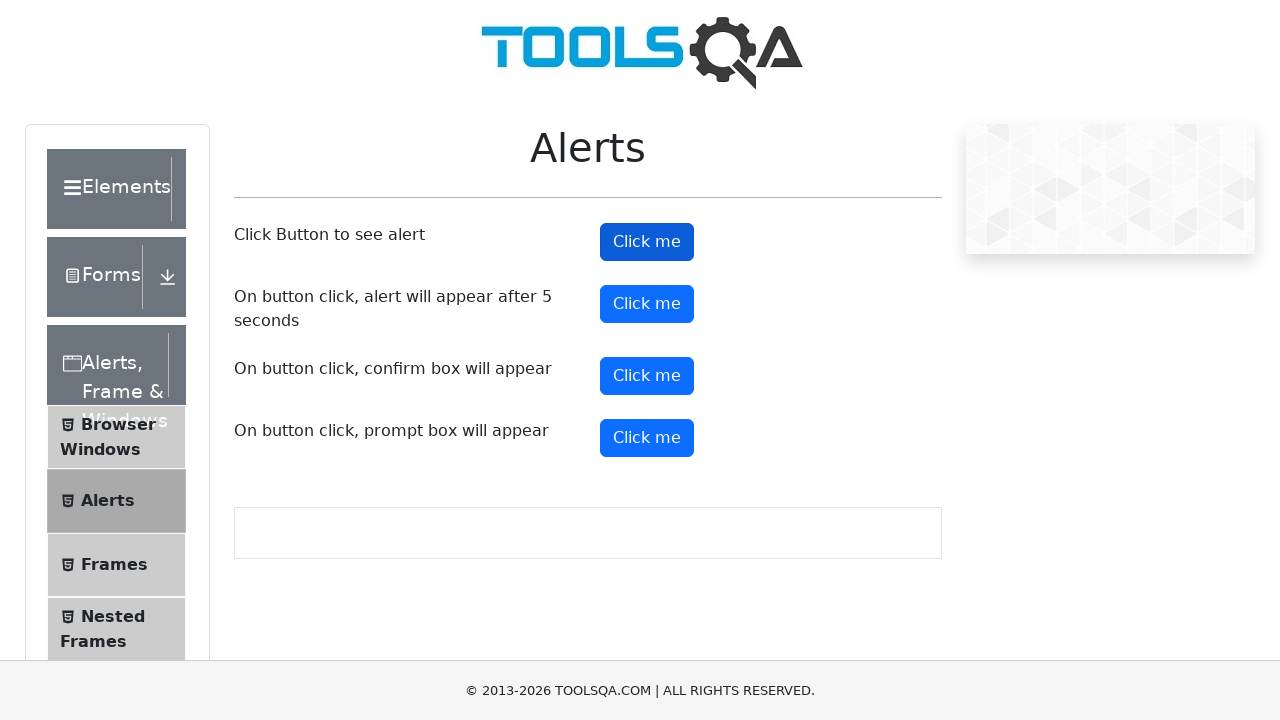

Clicked on confirmation alert button at (647, 376) on #confirmButton
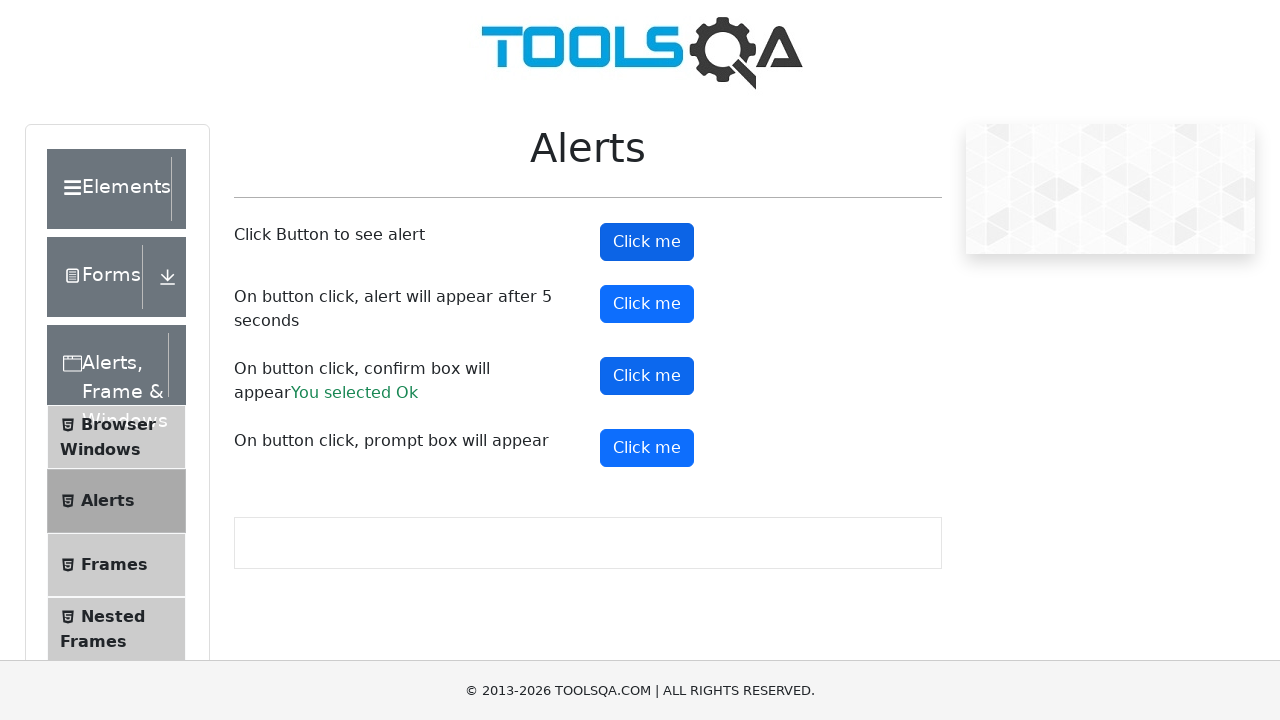

Dismissed confirmation alert dialog
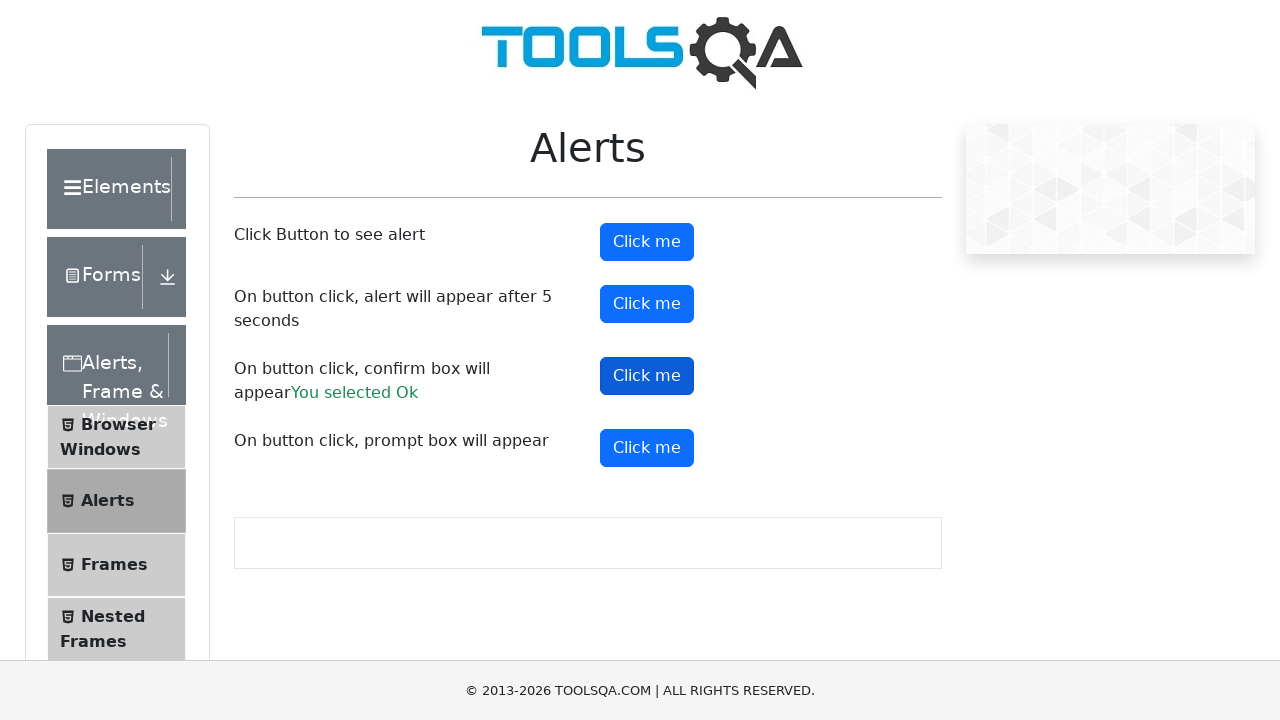

Clicked on prompt alert button at (647, 448) on #promtButton
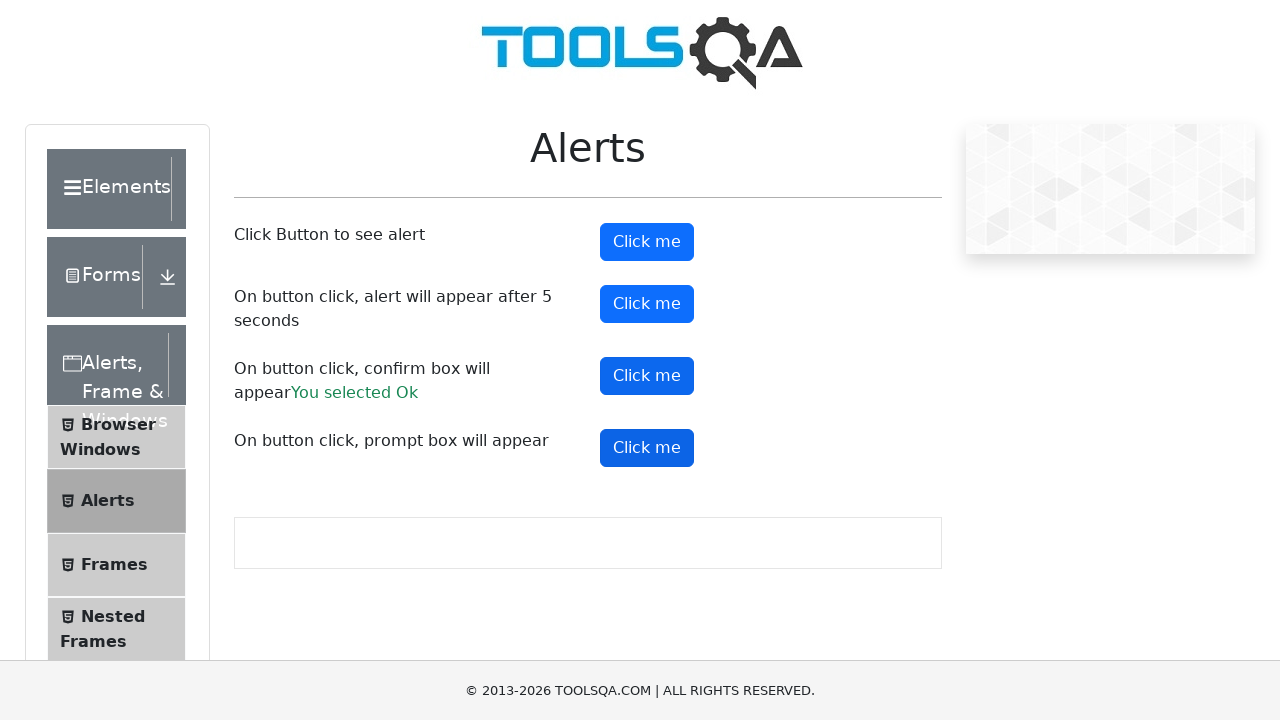

Accepted prompt alert dialog with text 'Fasole si Praslea'
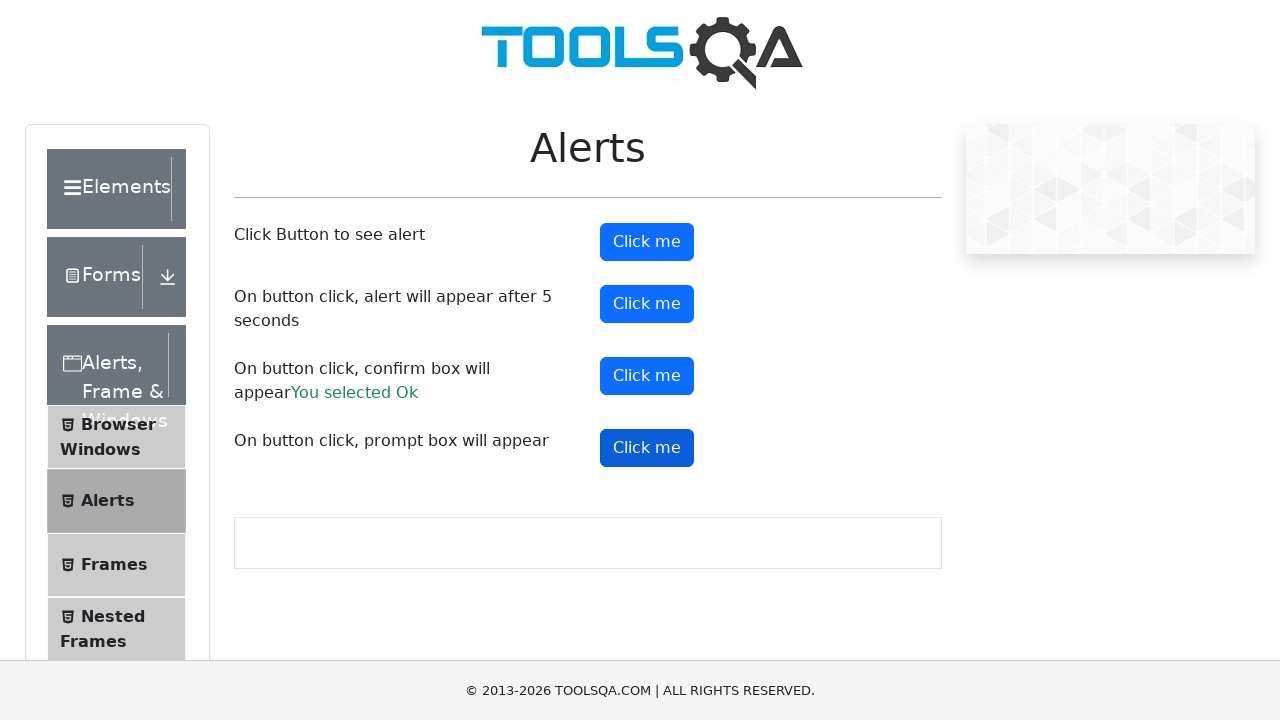

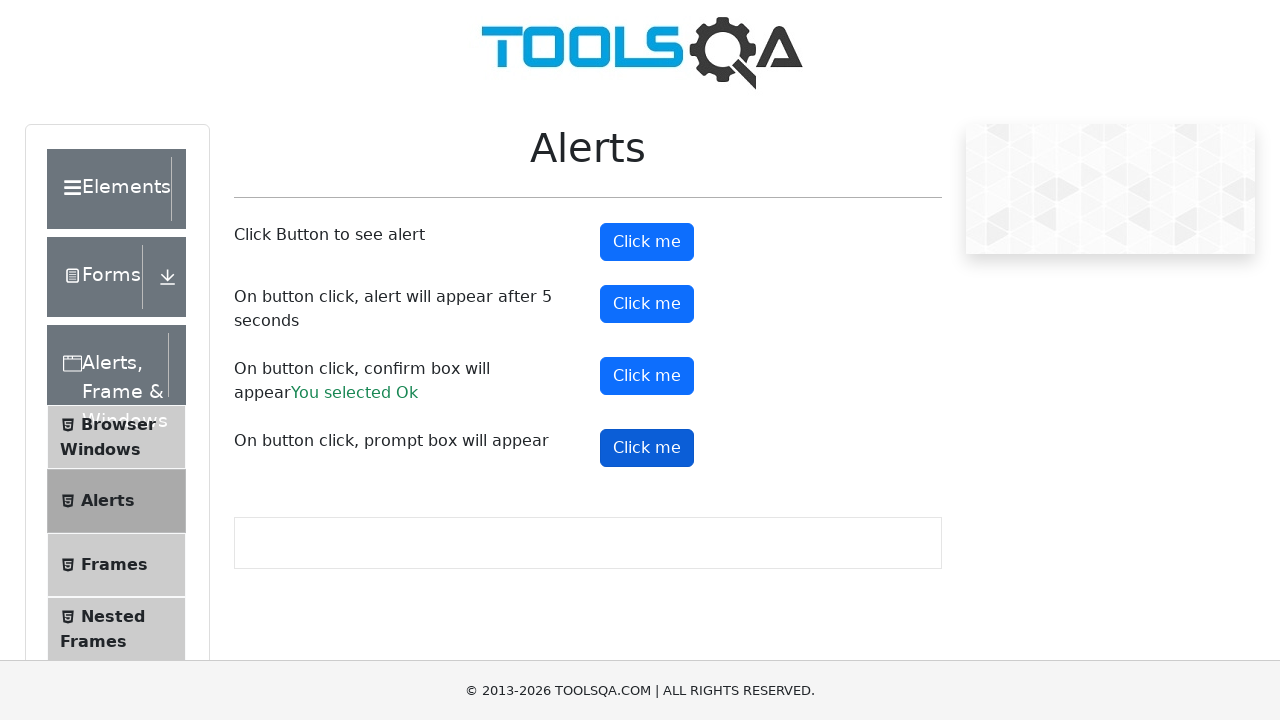